Navigates to the Training Support website and clicks on the "About Us" link to navigate to the about page

Starting URL: https://training-support.net

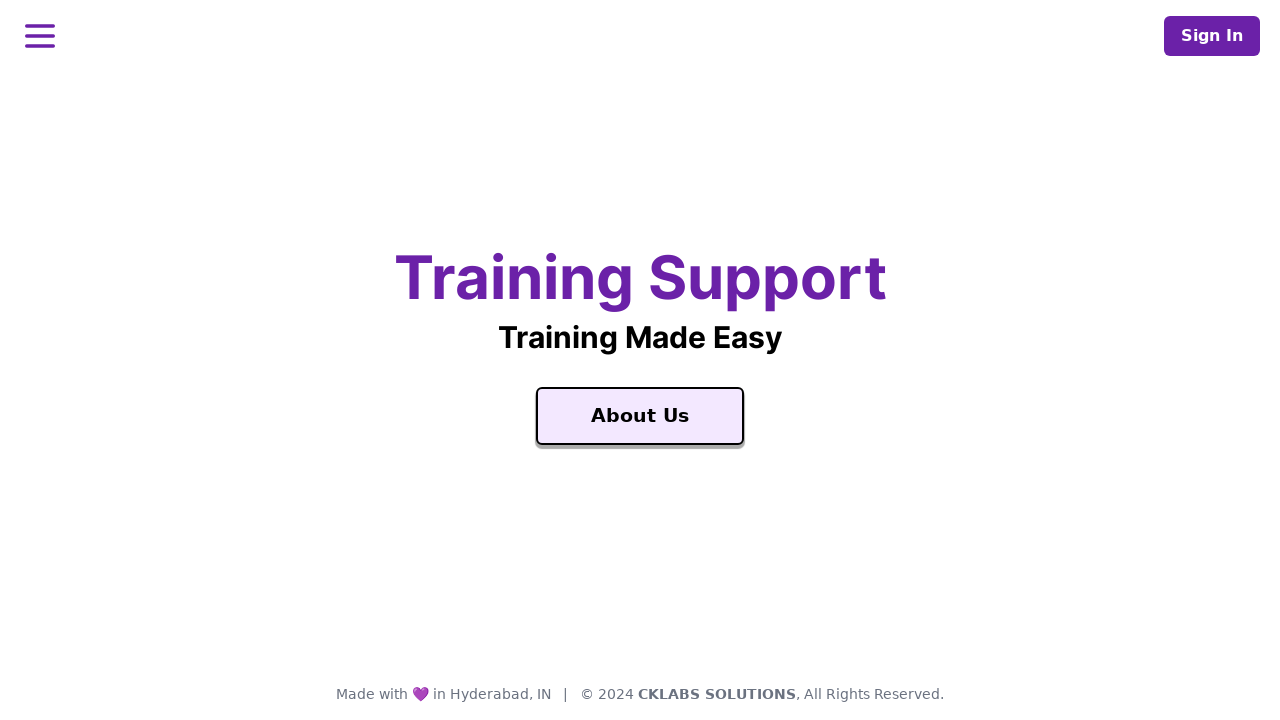

Navigated to Training Support website at https://training-support.net
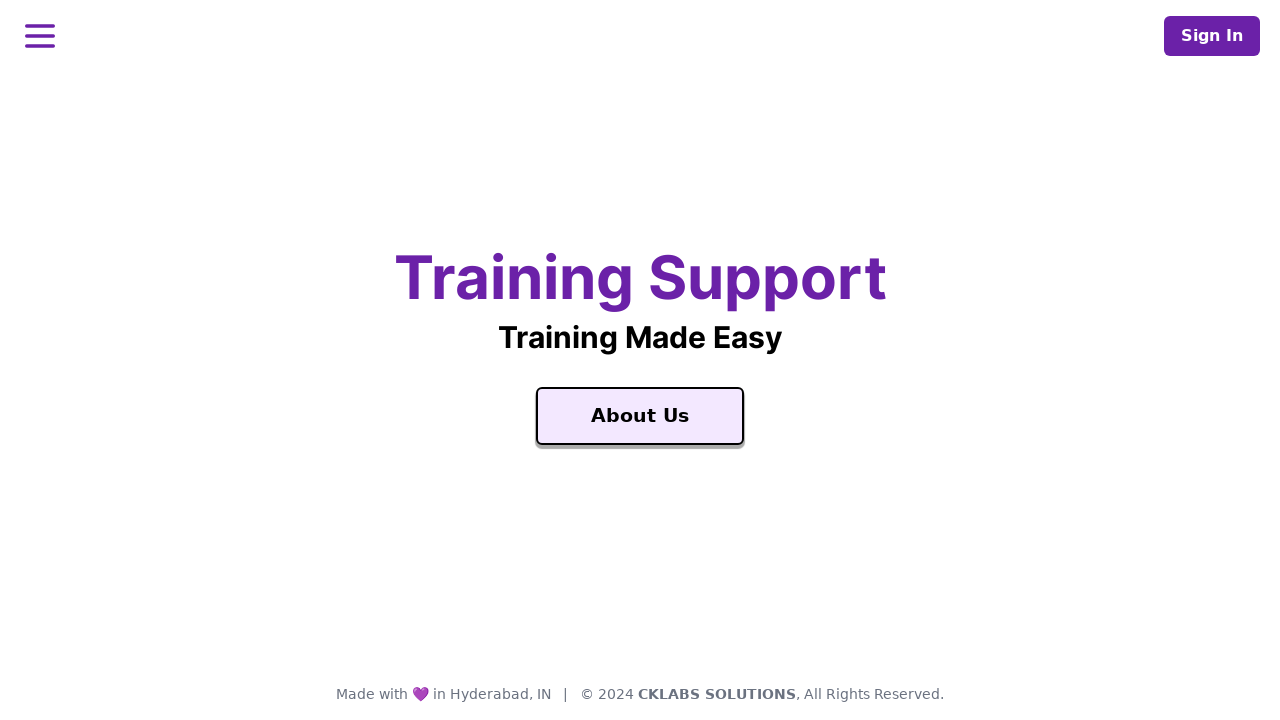

Clicked on the 'About Us' link at (640, 416) on text=About Us
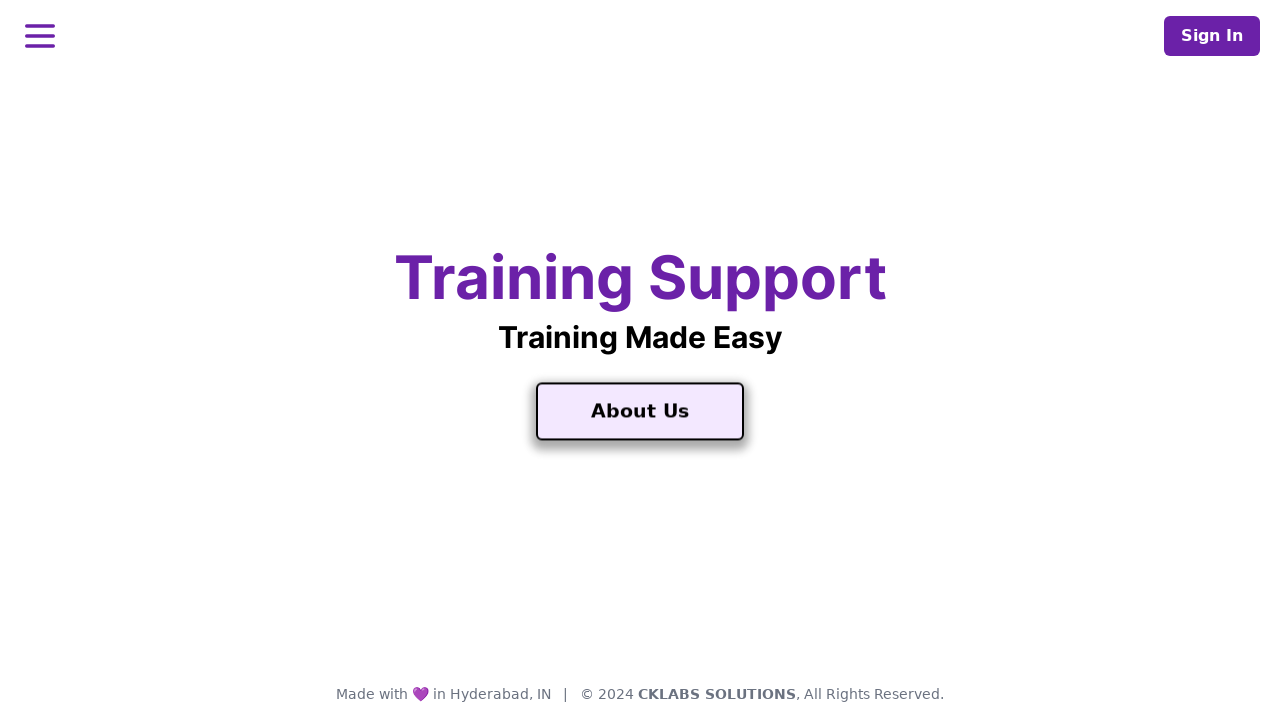

About Us page loaded successfully
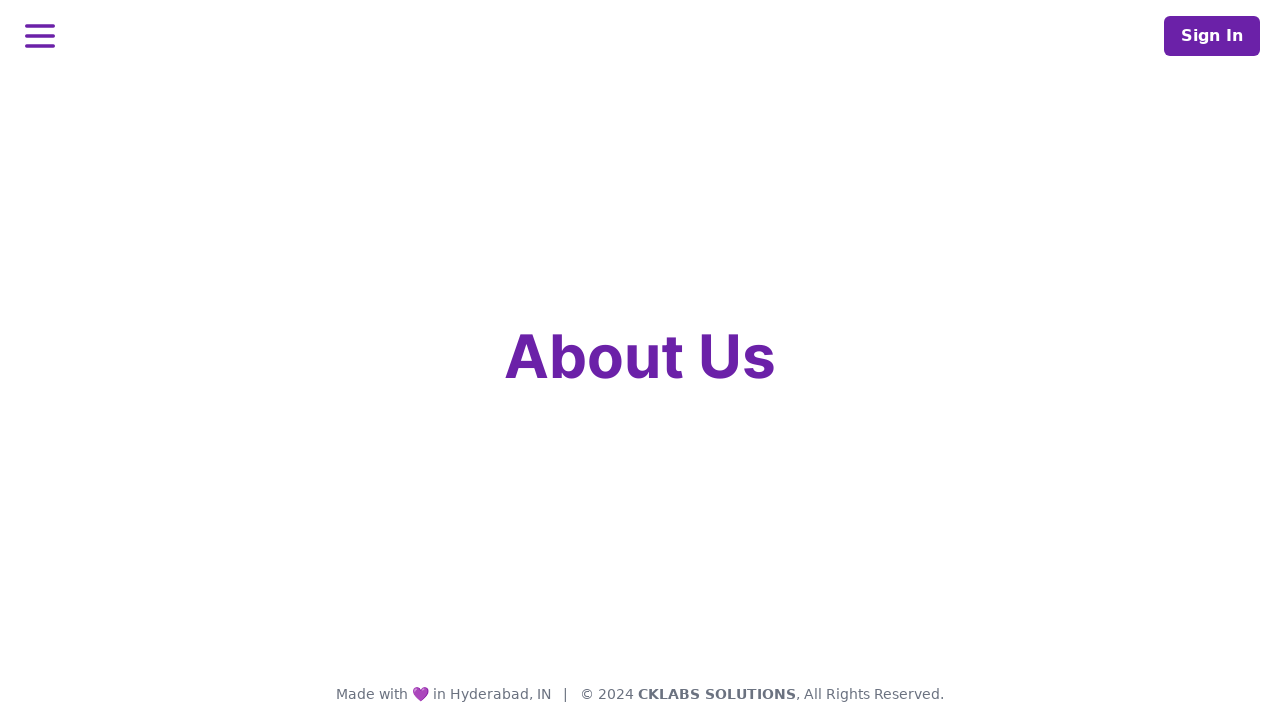

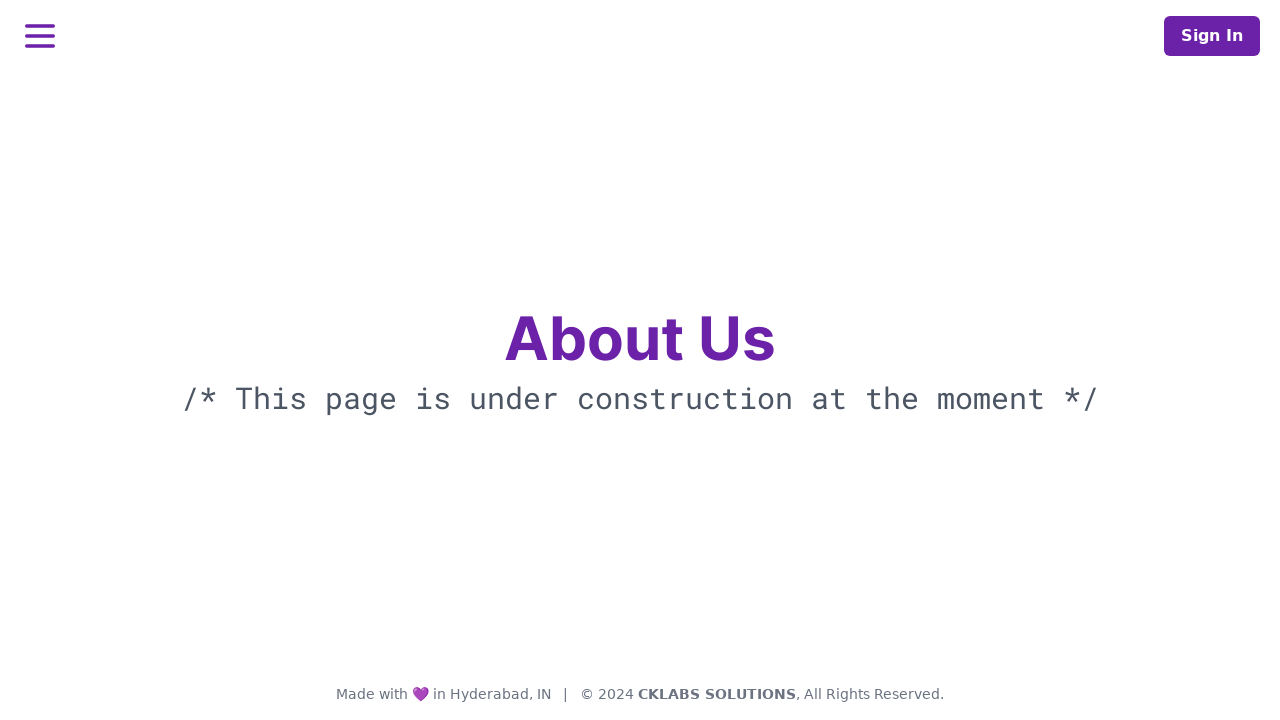